Navigates to SBIS contacts page and clicks on the region chooser element to open region selection dialog

Starting URL: https://sbis.ru/contacts/

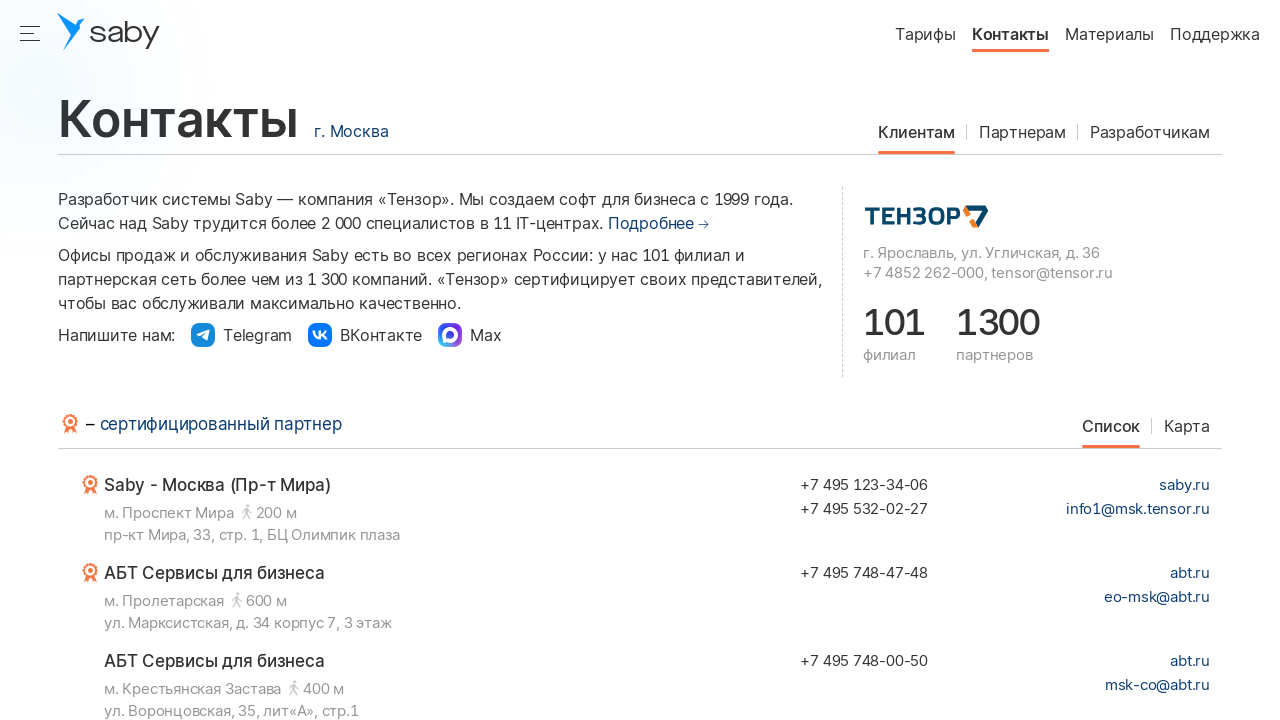

Region chooser element became visible on SBIS contacts page
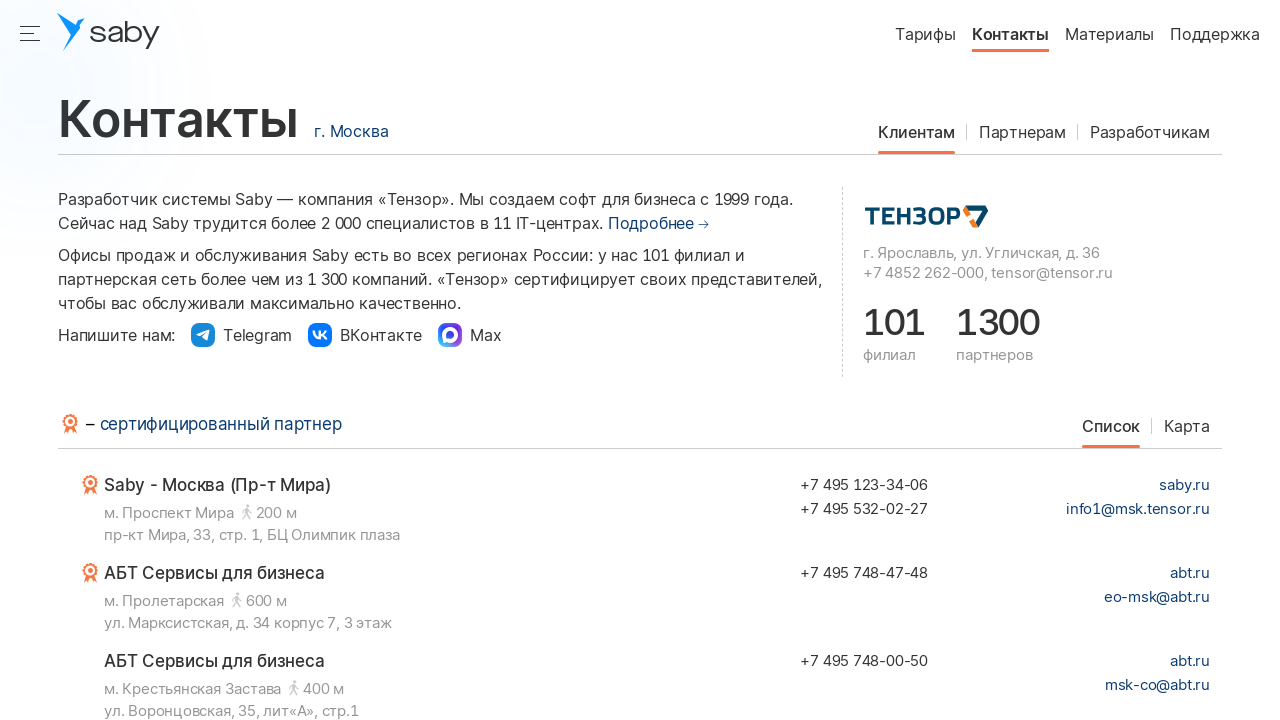

Clicked on the region chooser element to open region selection dialog at (351, 131) on span.sbis_ru-Region-Chooser__text.sbis_ru-link
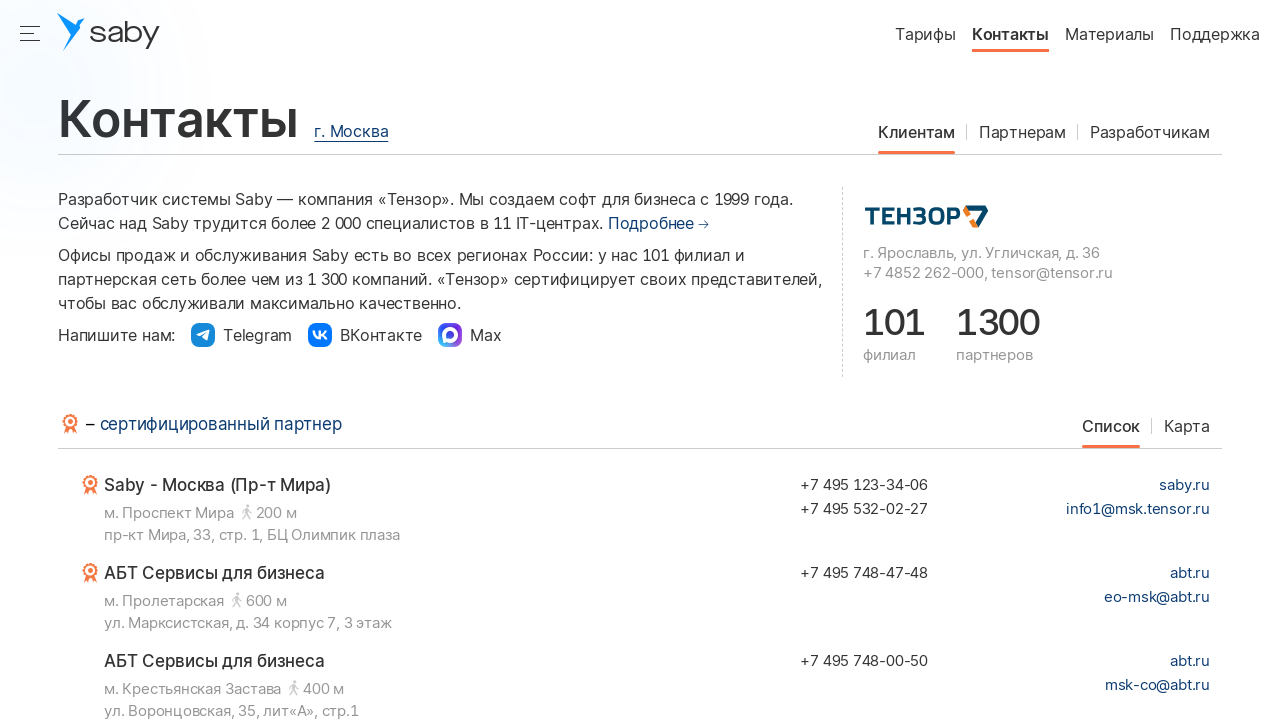

Waited for region selection dialog to appear
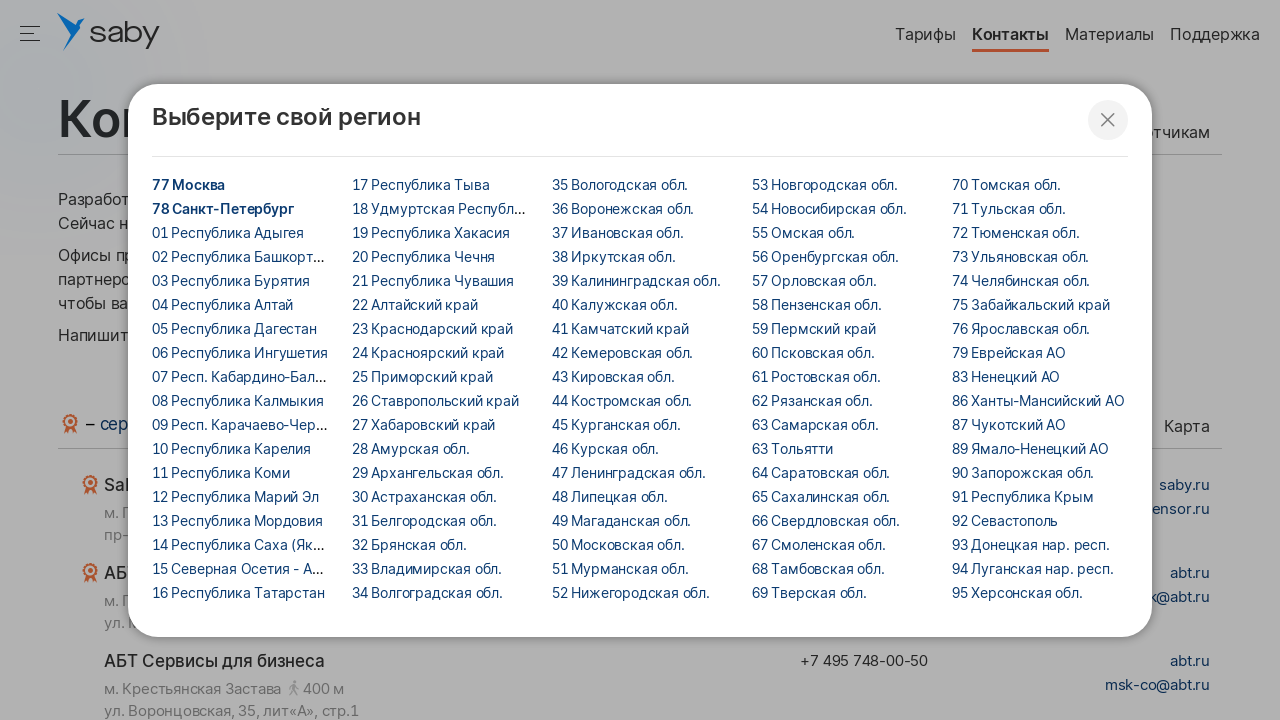

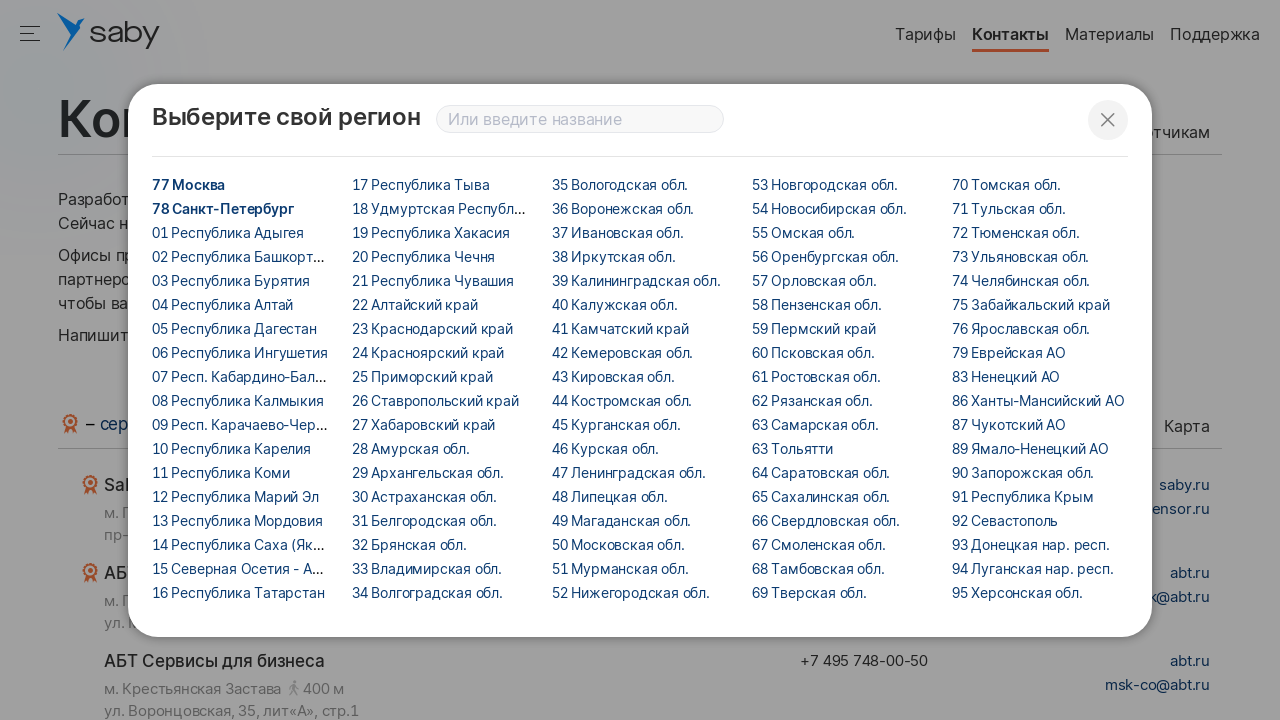